Tests dropdown interaction on SpiceJet airline website by clicking on passenger count or similar dropdown controls and selecting options

Starting URL: https://spicejet.com

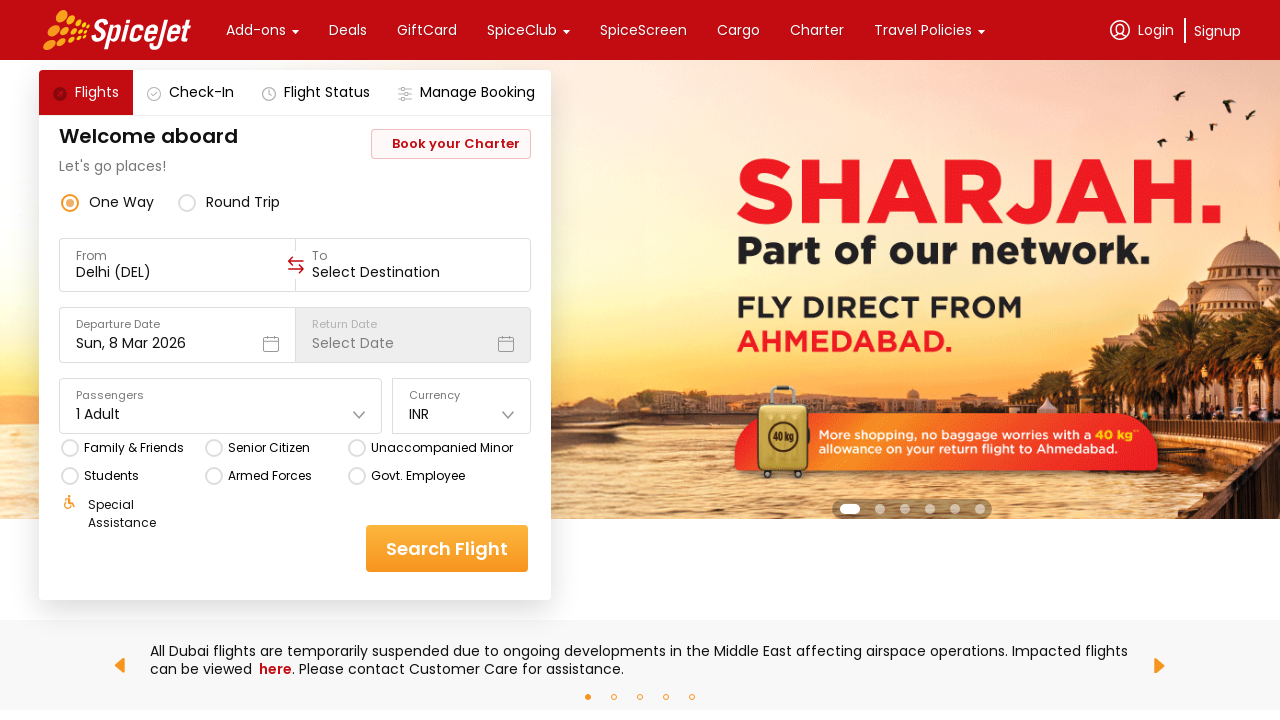

Waited for page to load - network idle
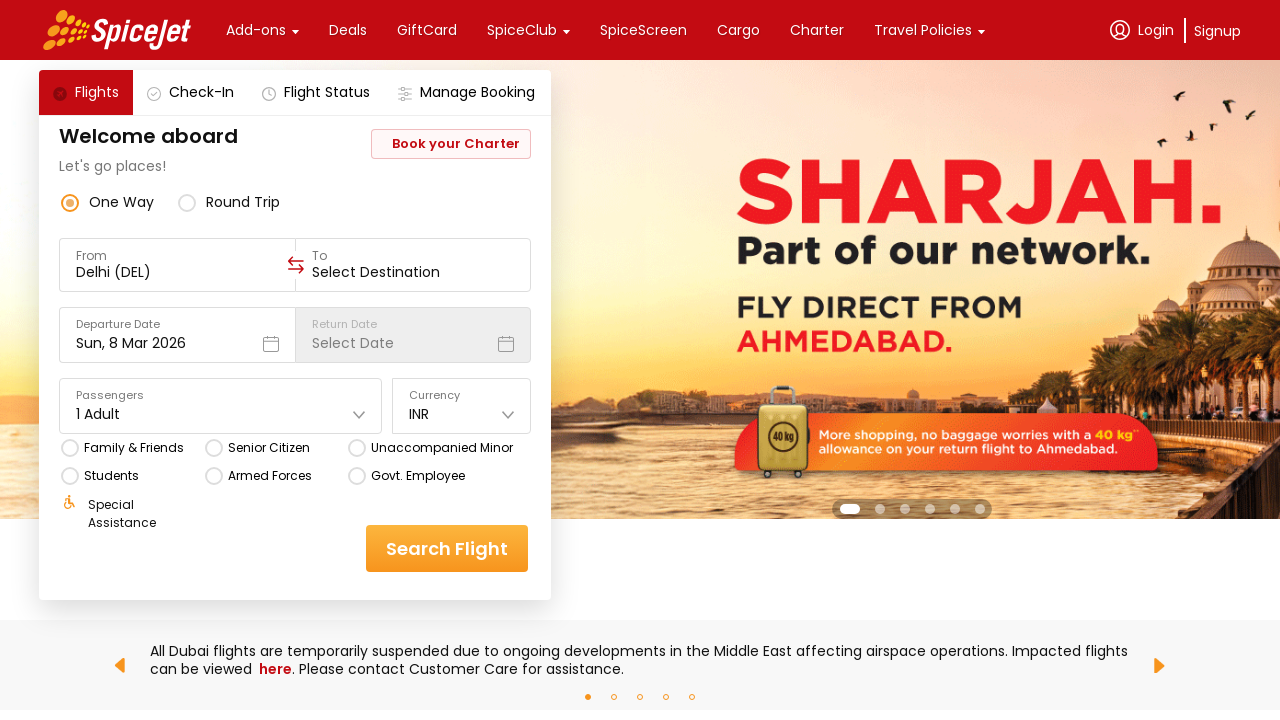

Clicked on passenger count dropdown input field at (178, 272) on xpath=//div[@class='css-1dbjc4n r-1awozwy r-18u37iz r-1wtj0ep']//input[@class='c
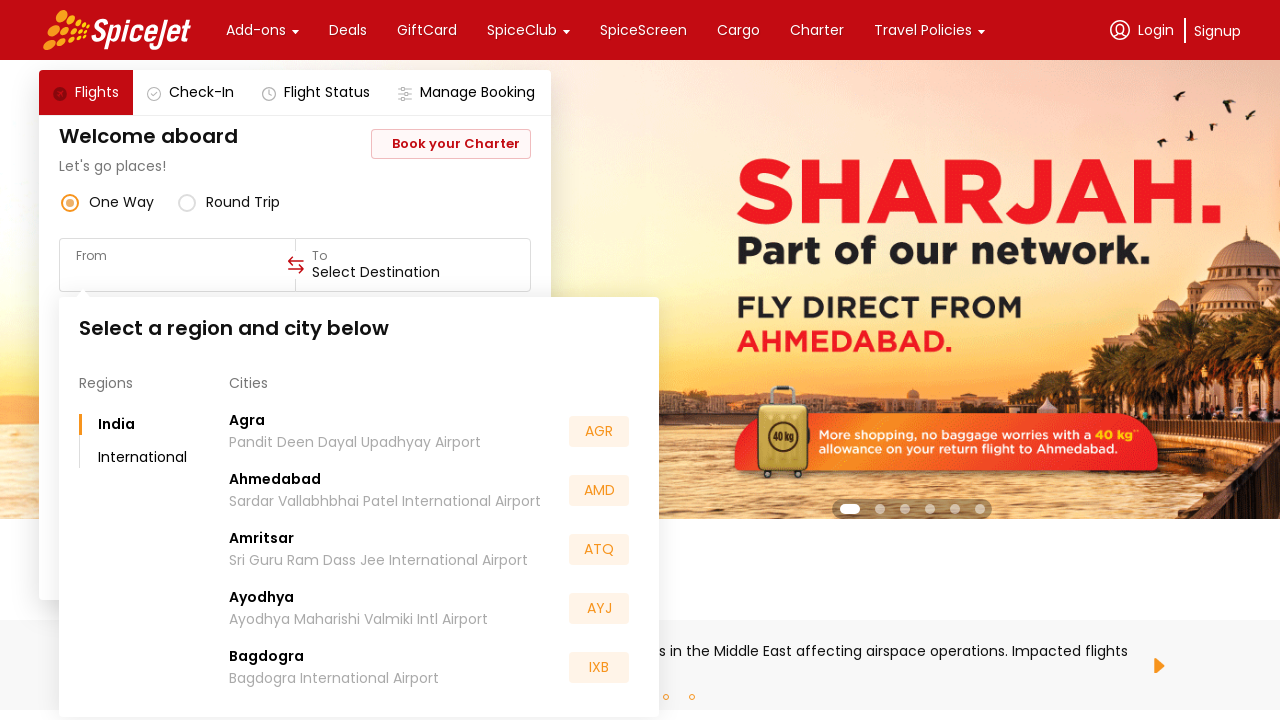

Waited for dropdown options to appear
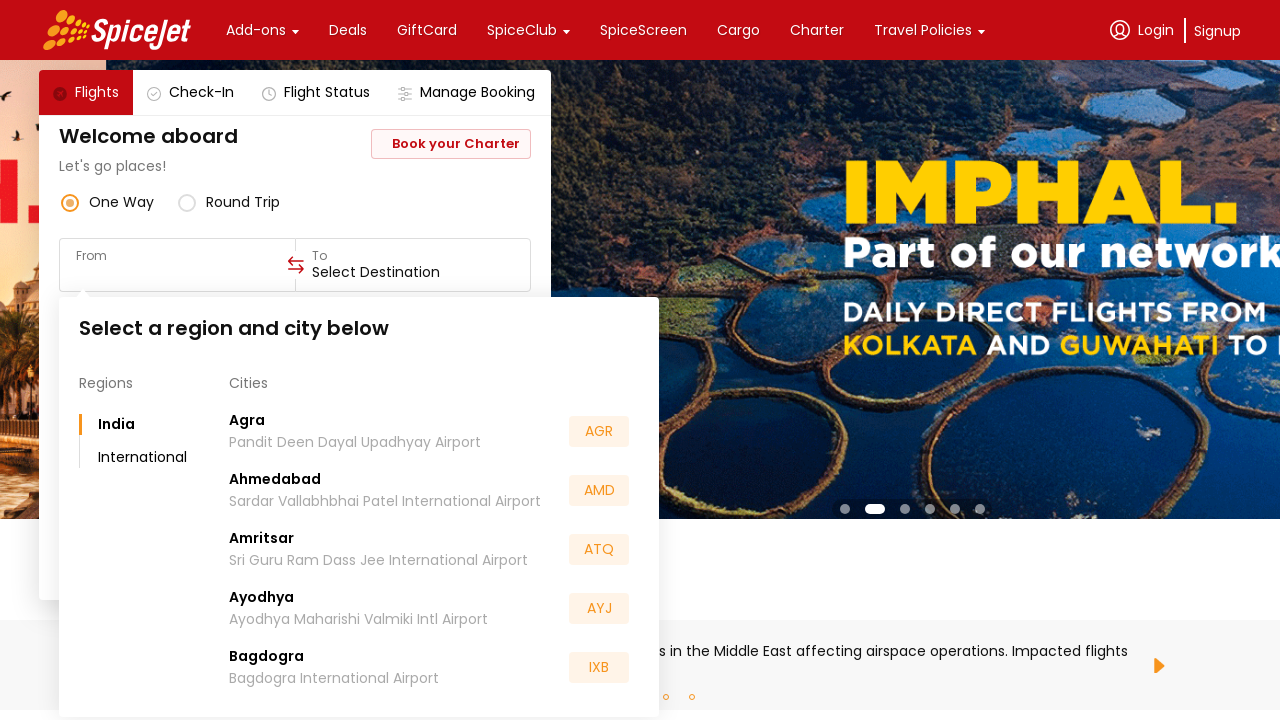

Clicked on first increment button to increase passenger count at (599, 432) on xpath=//div[@class='css-1dbjc4n r-1awozwy r-1loqt21 r-18u37iz r-1wtj0ep r-b5h31w
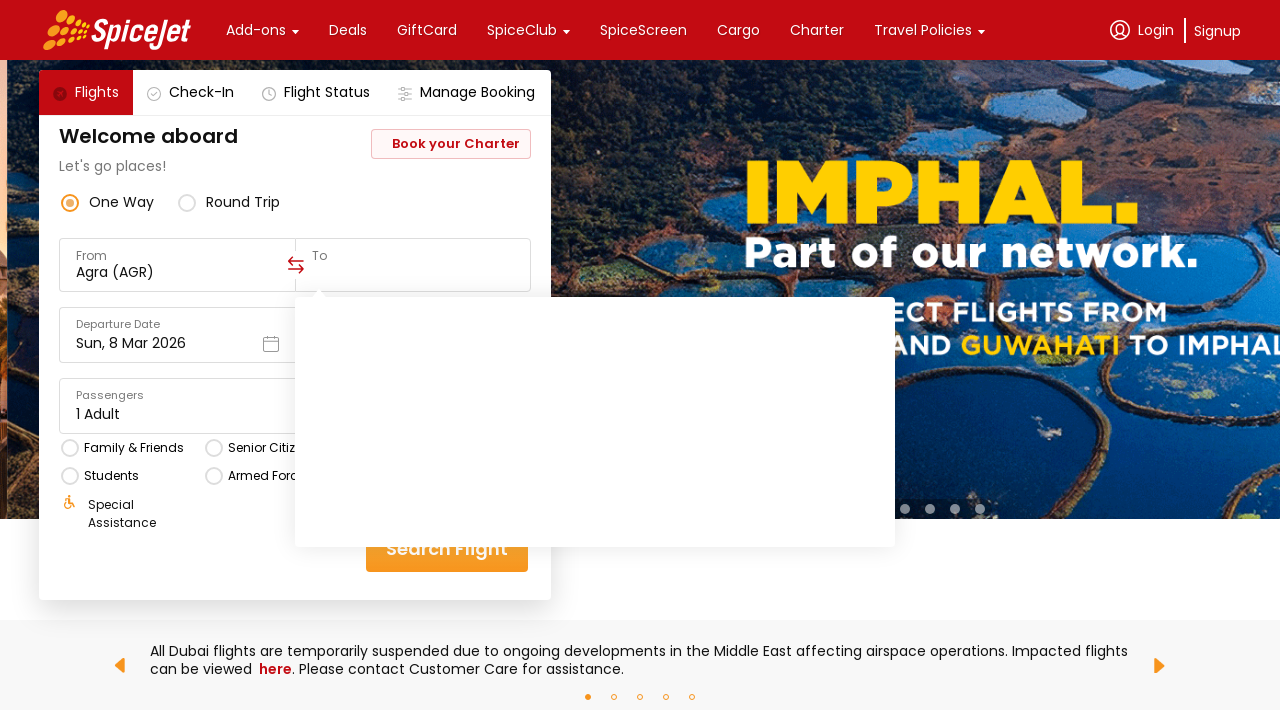

Brief wait after first passenger count increment
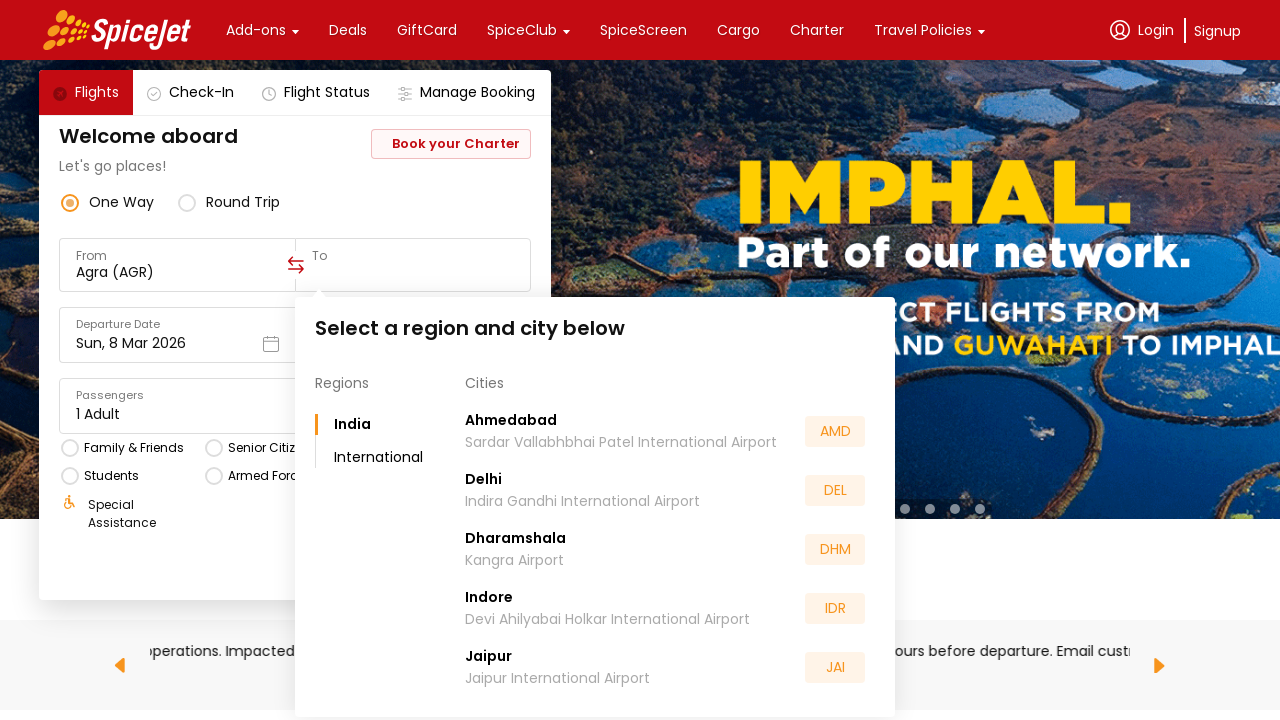

Clicked on increment button second time to increase passenger count further at (835, 432) on xpath=//div[@class='css-1dbjc4n r-1awozwy r-1loqt21 r-18u37iz r-1wtj0ep r-b5h31w
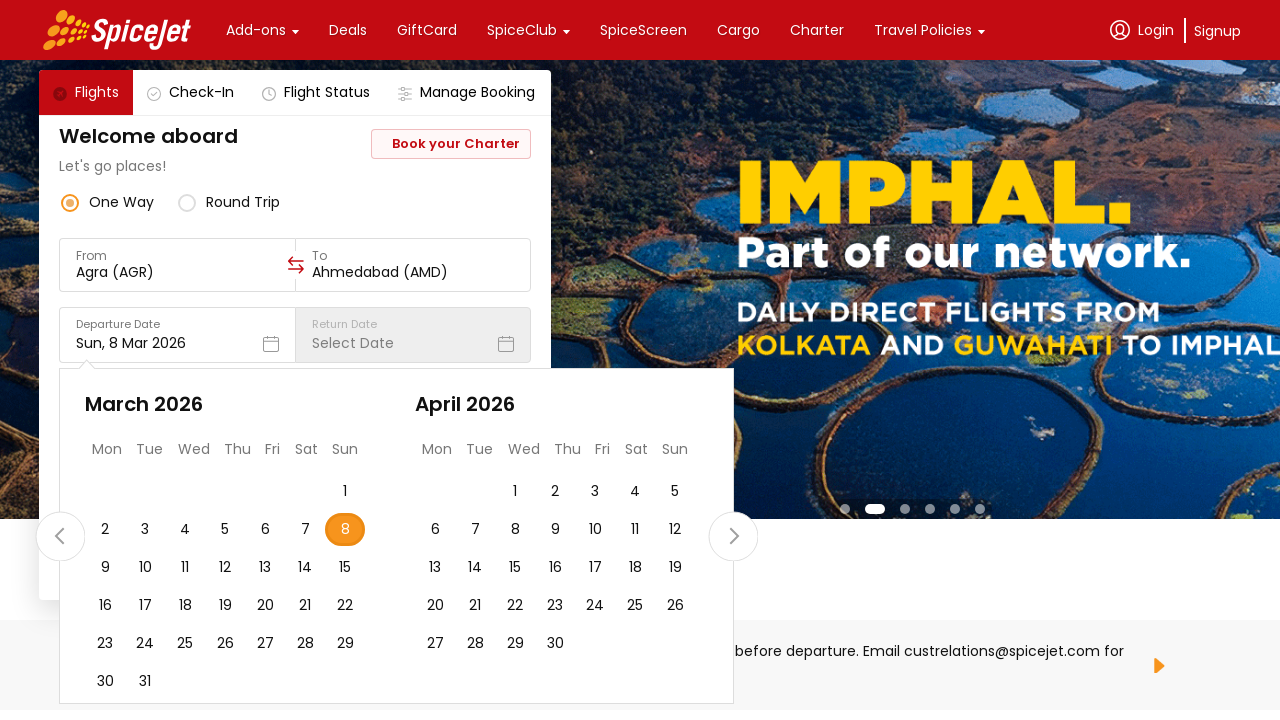

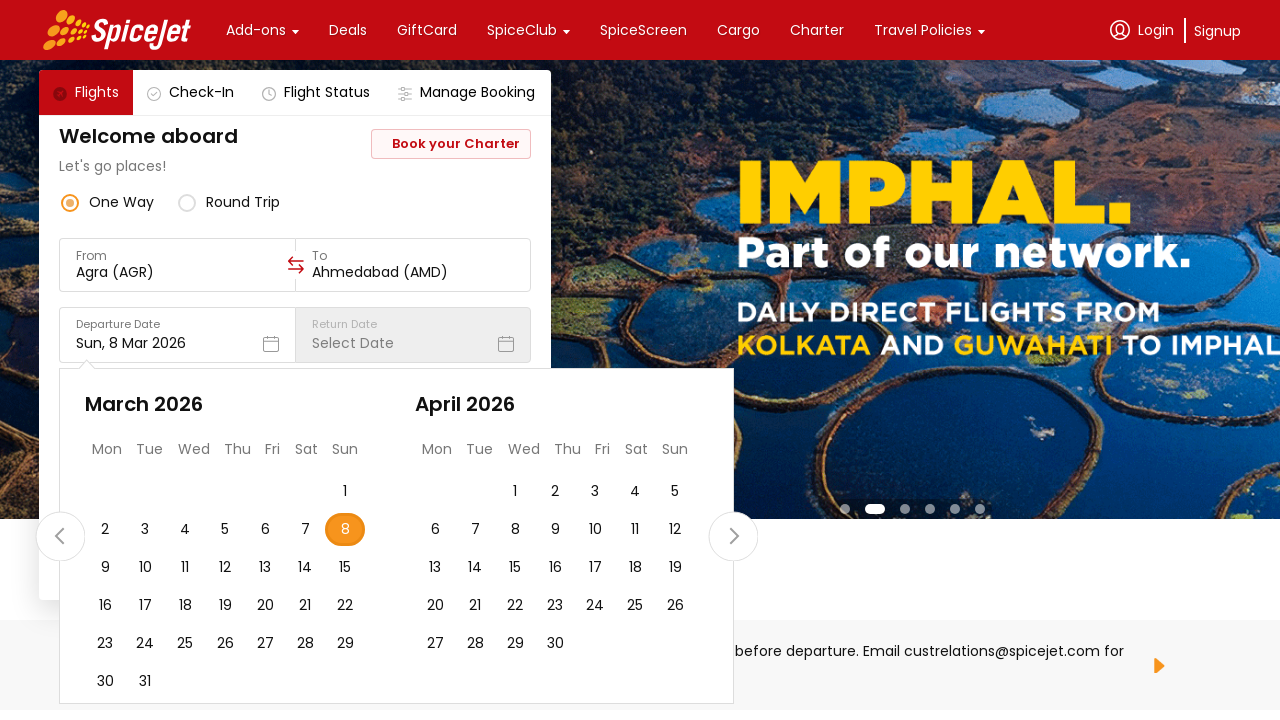